Tests user registration functionality by filling out name, email, and password fields and submitting the registration form

Starting URL: https://hoctotlamhay.vn/register

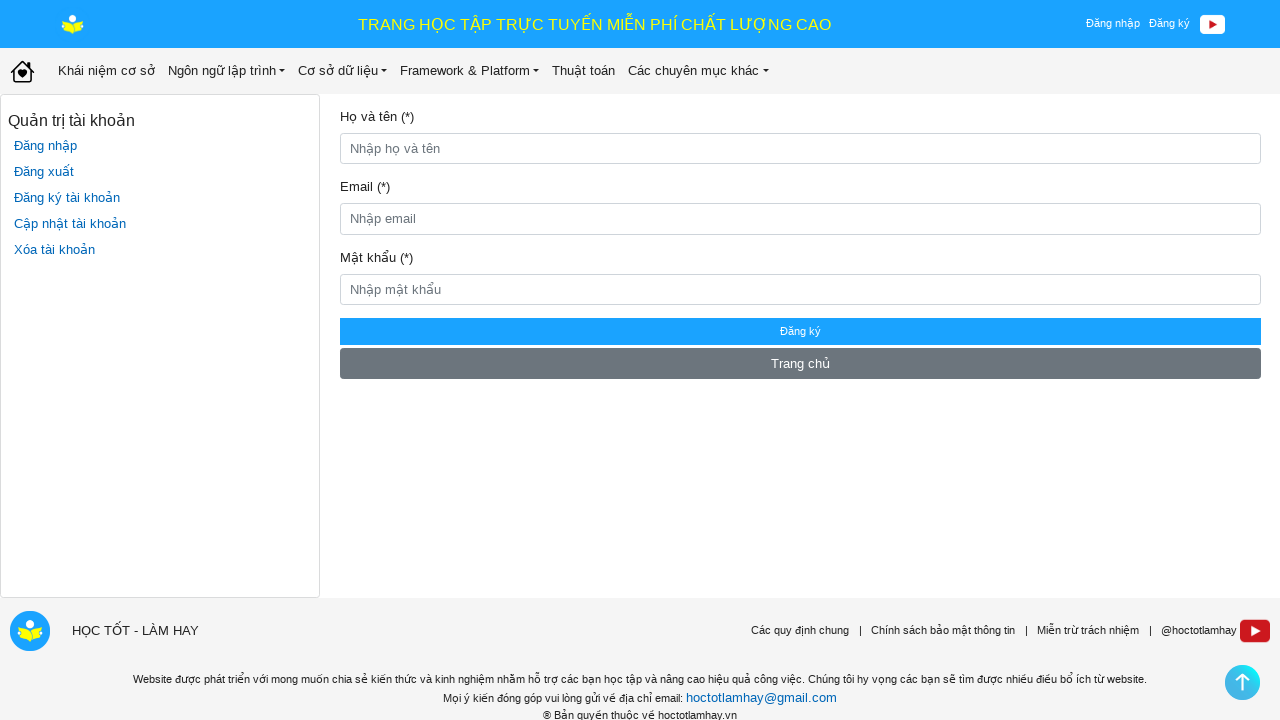

Filled name field with 'johnsmith2024' on #name
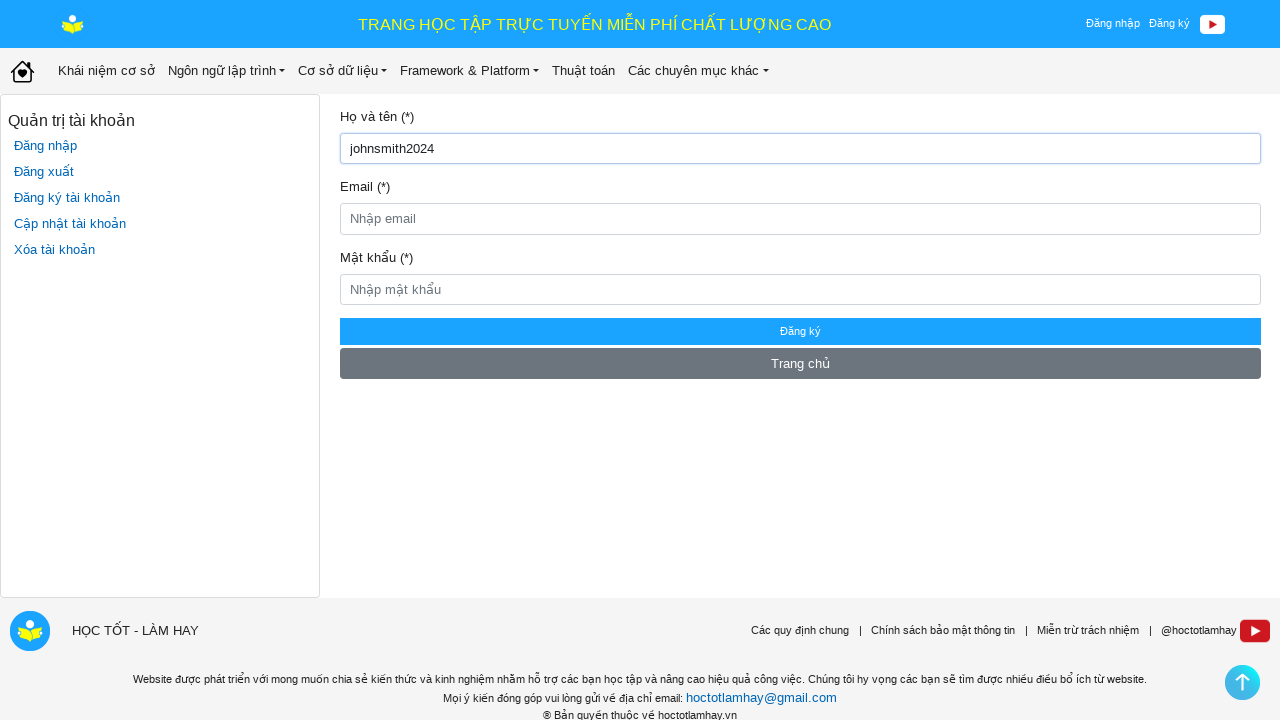

Filled email field with 'johnsmith2024@example.com' on #user_email
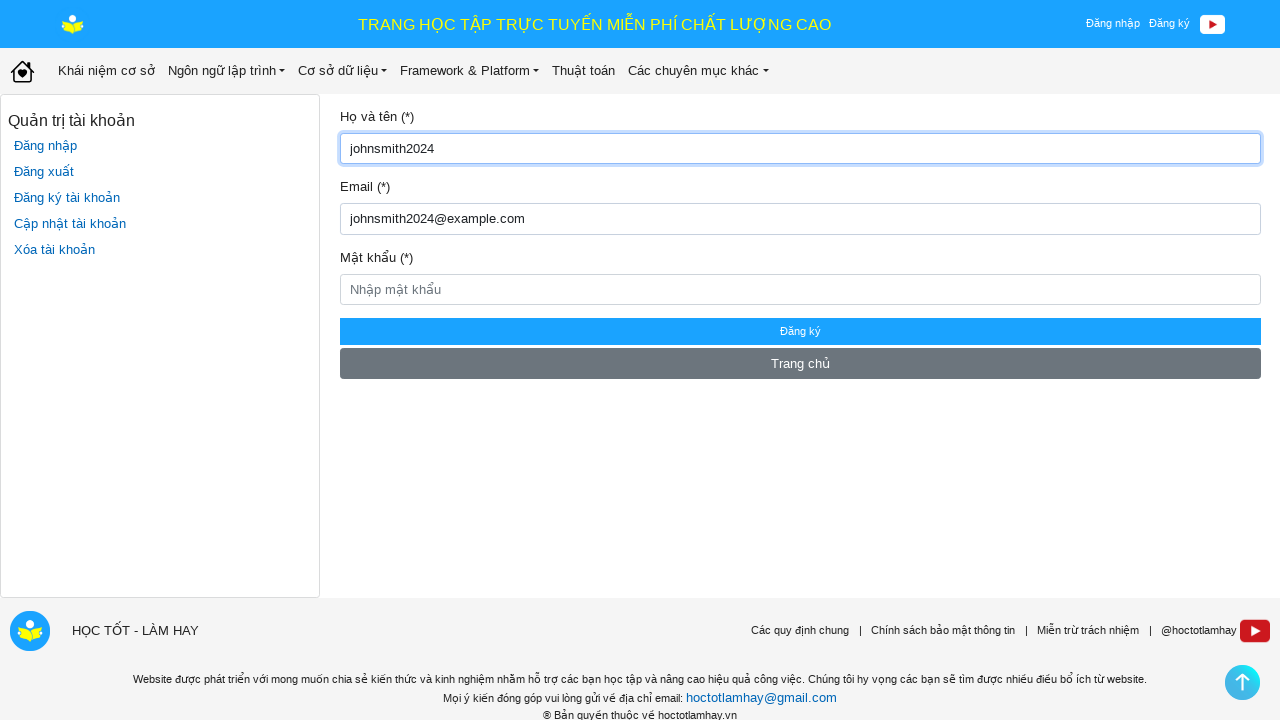

Filled password field with 'SecurePass123' on #password
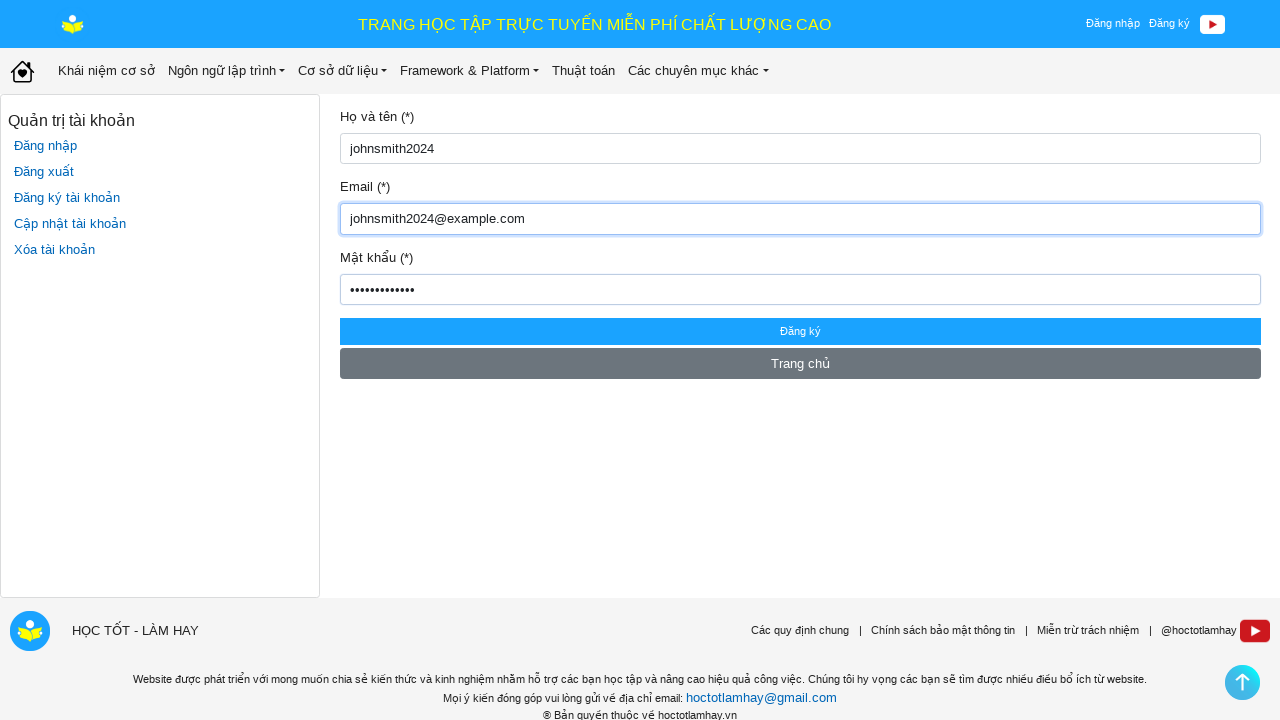

Clicked register button to submit registration form at (800, 331) on .btn.btn-primary.w-100
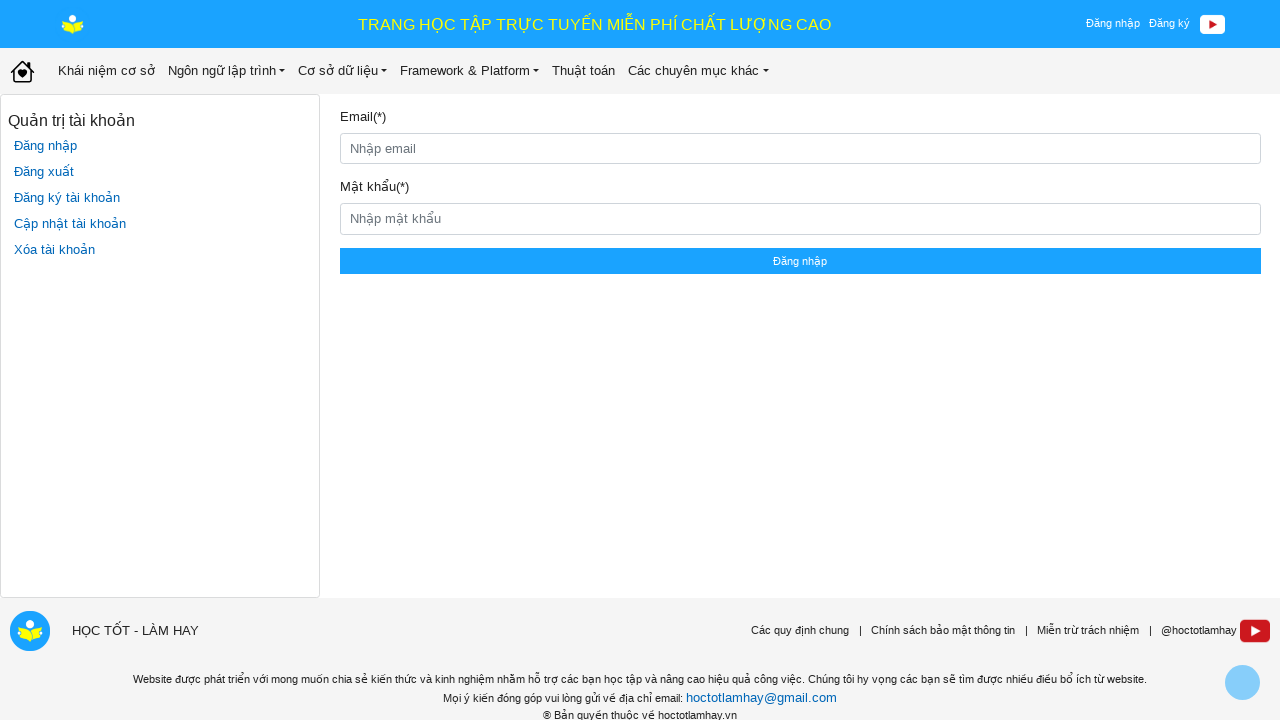

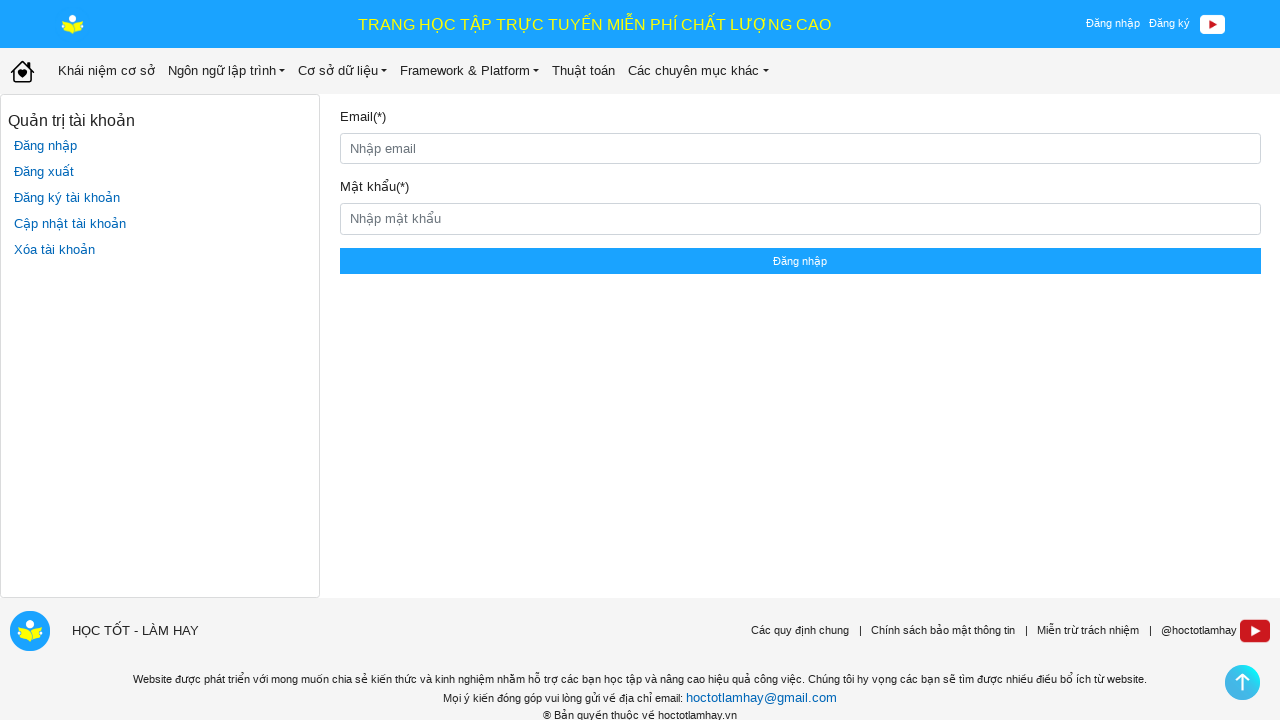